Navigates to the OrangeHRM demo login page and clicks on the "OrangeHRM, Inc" link (likely a footer/branding link to the company website)

Starting URL: https://opensource-demo.orangehrmlive.com/web/index.php/auth/login

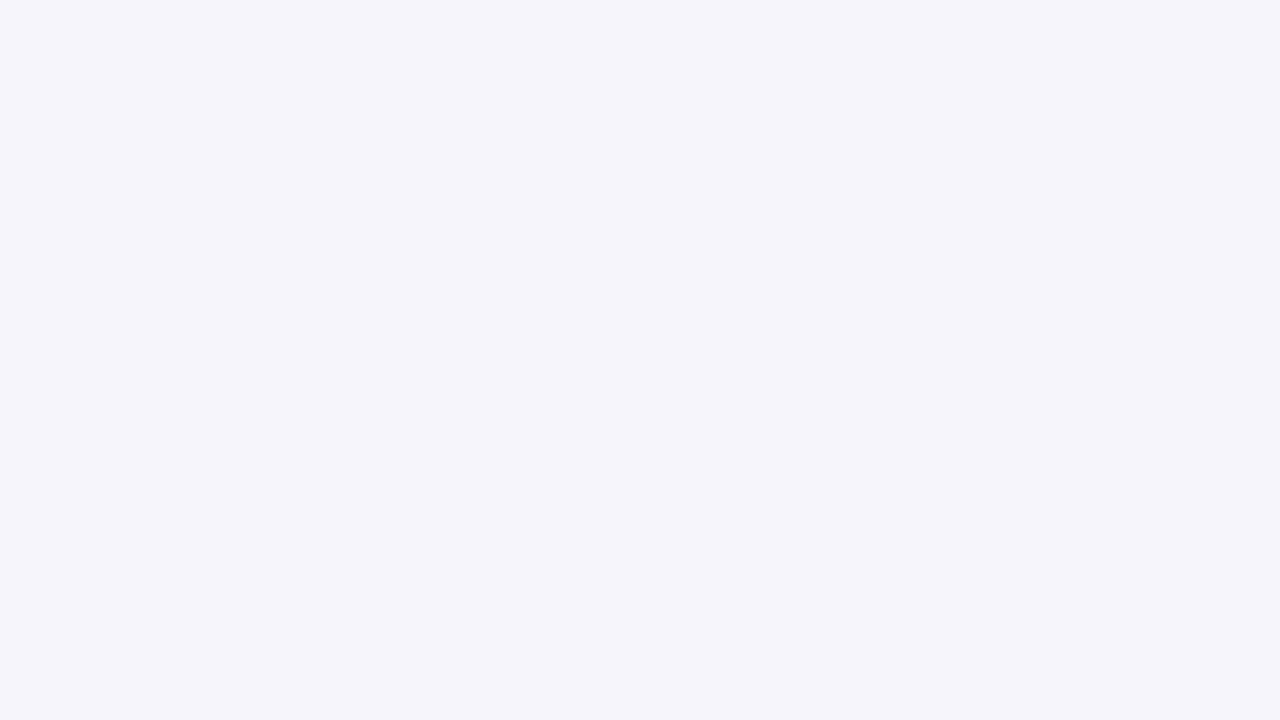

OrangeHRM login page fully loaded (networkidle)
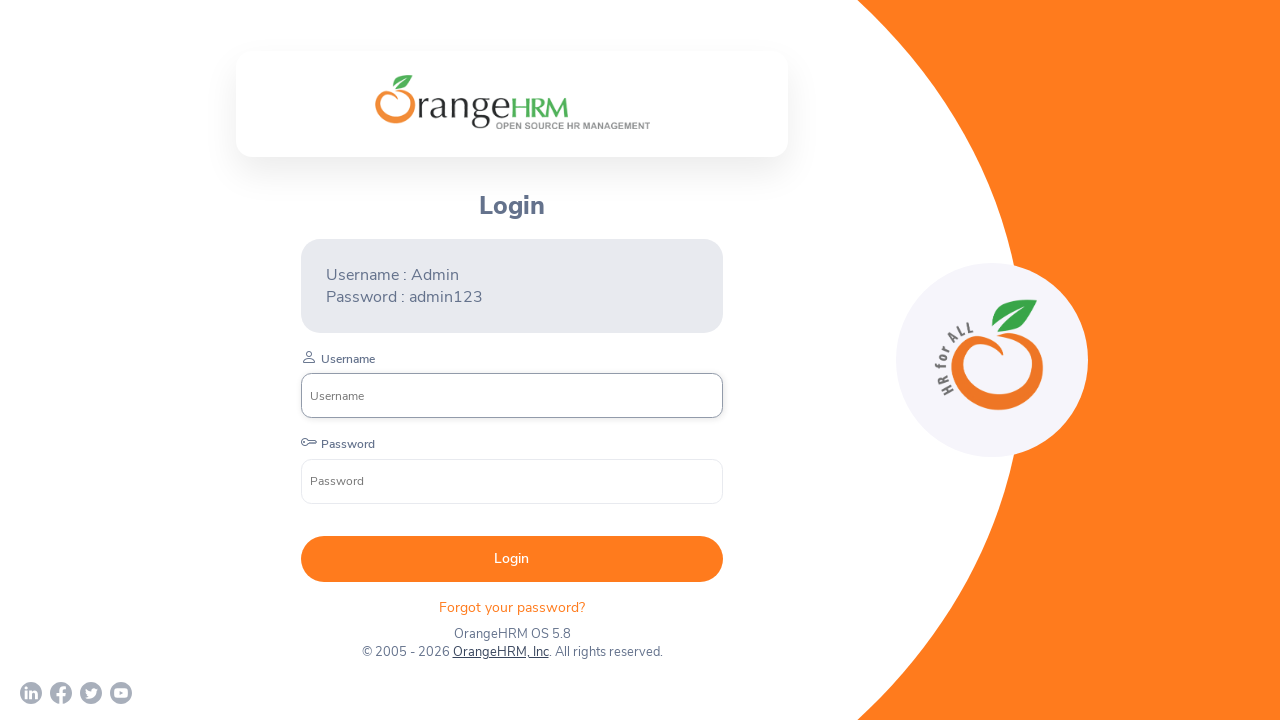

Clicked on 'OrangeHRM, Inc' footer/branding link at (500, 652) on text=OrangeHRM, Inc
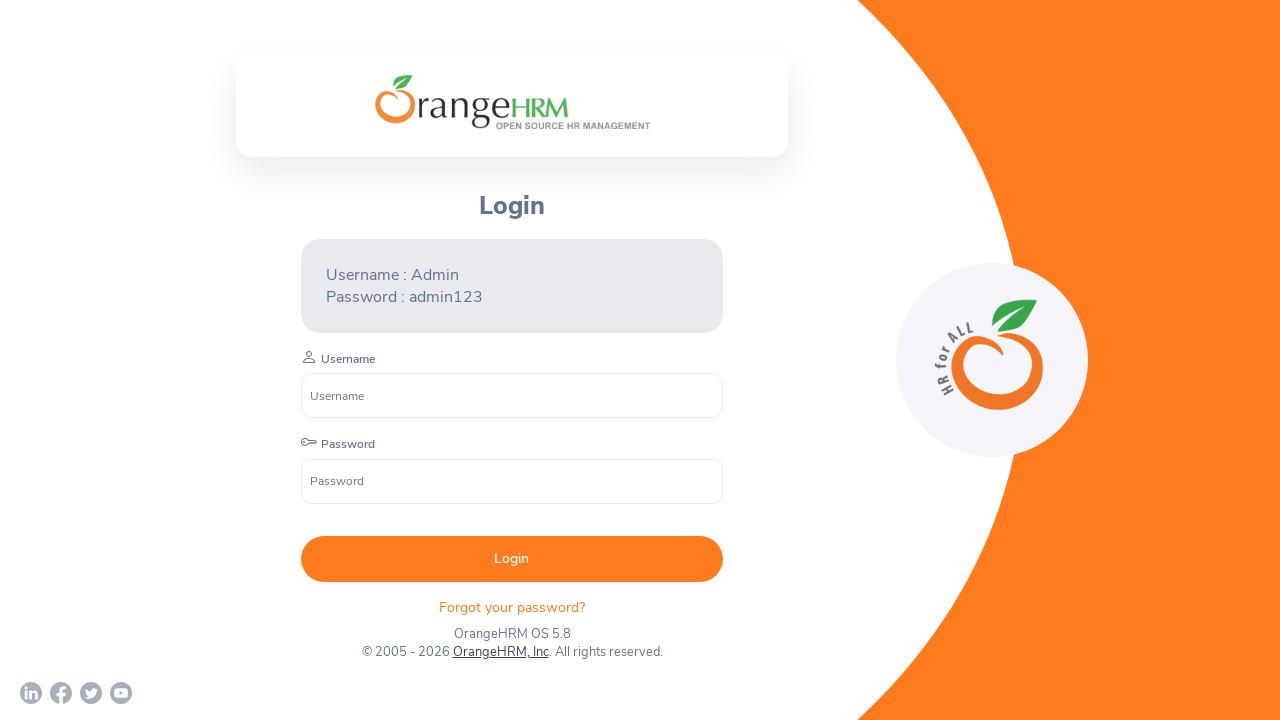

Navigation to OrangeHRM company website completed
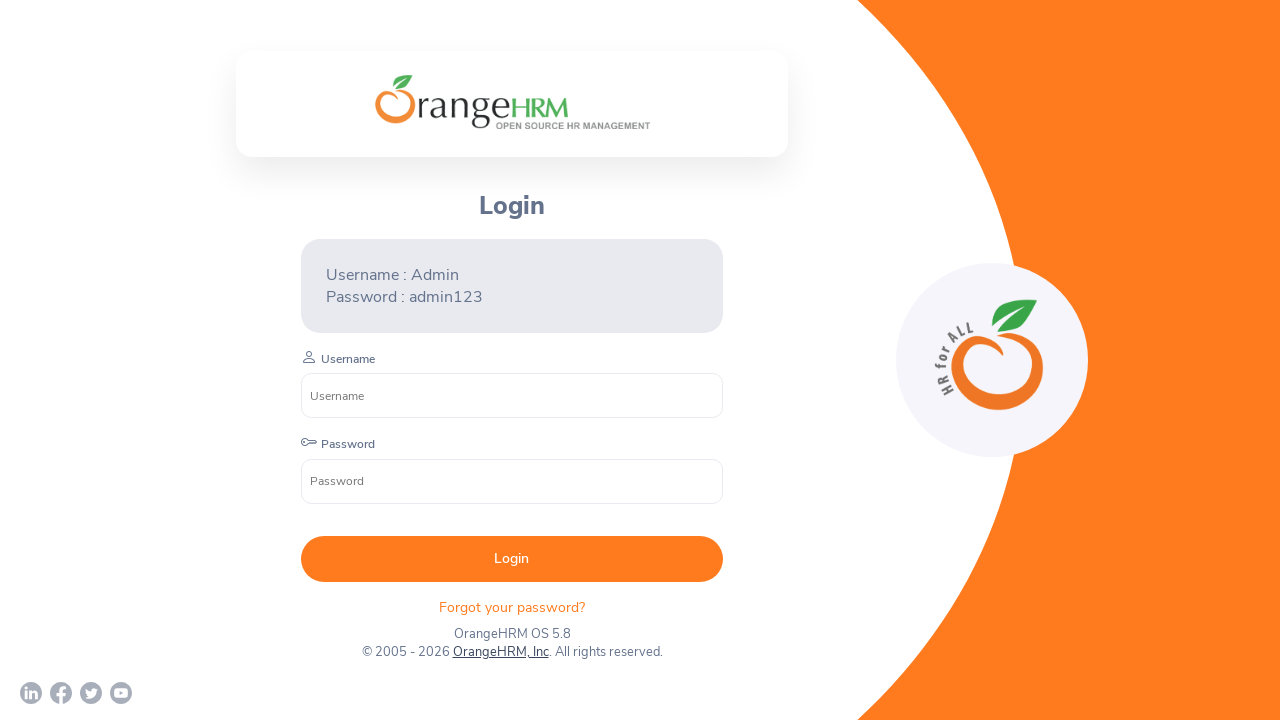

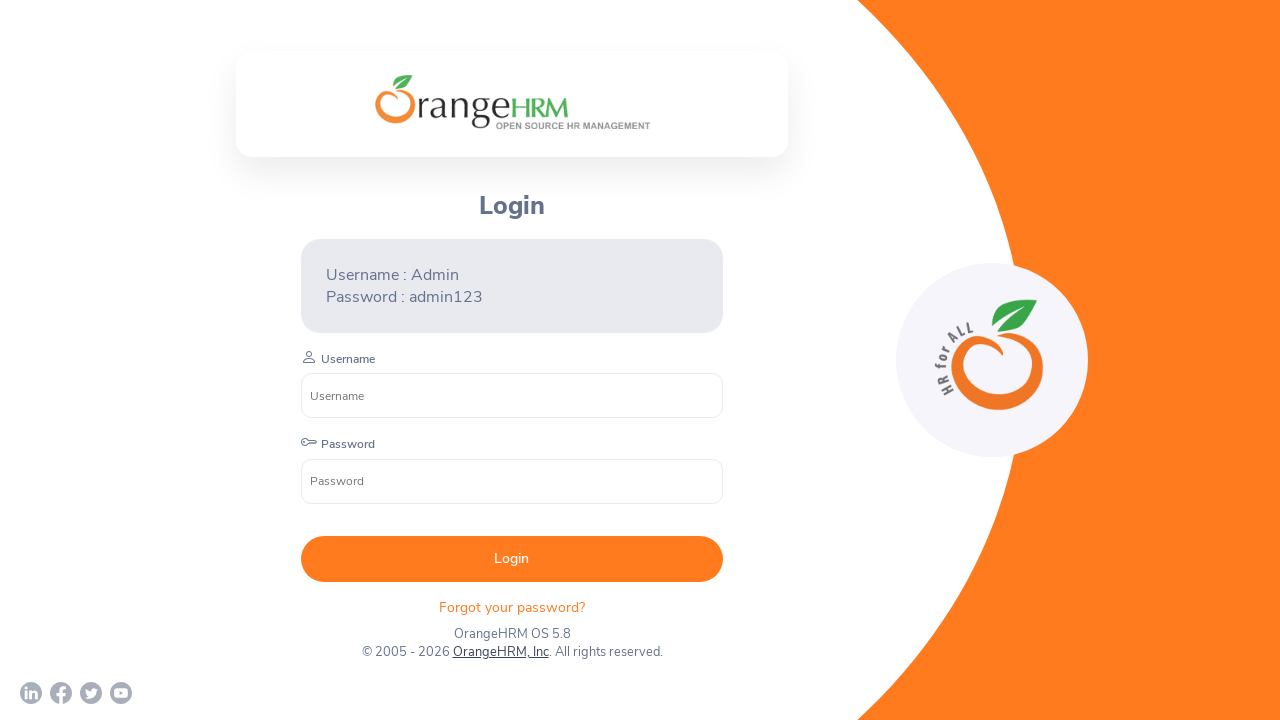